Tests that todo data persists after page reload

Starting URL: https://demo.playwright.dev/todomvc

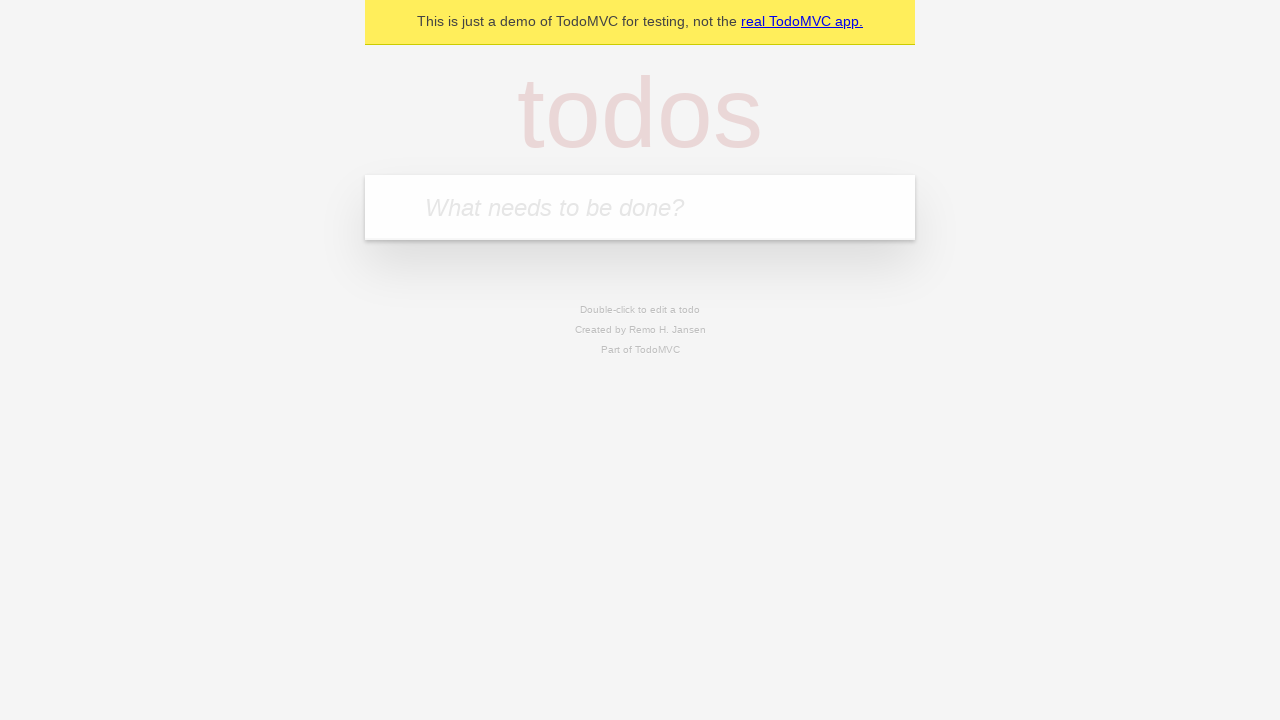

Filled todo input with 'buy some cheese' on internal:attr=[placeholder="What needs to be done?"i]
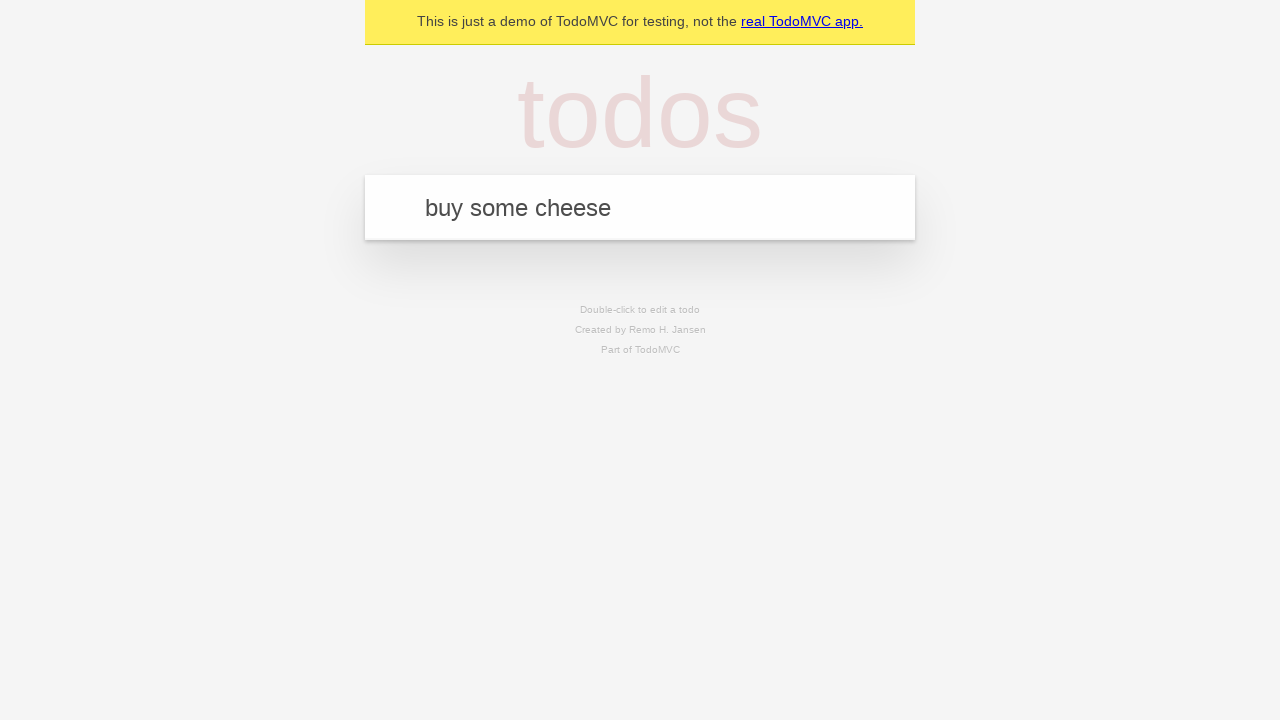

Pressed Enter to add first todo on internal:attr=[placeholder="What needs to be done?"i]
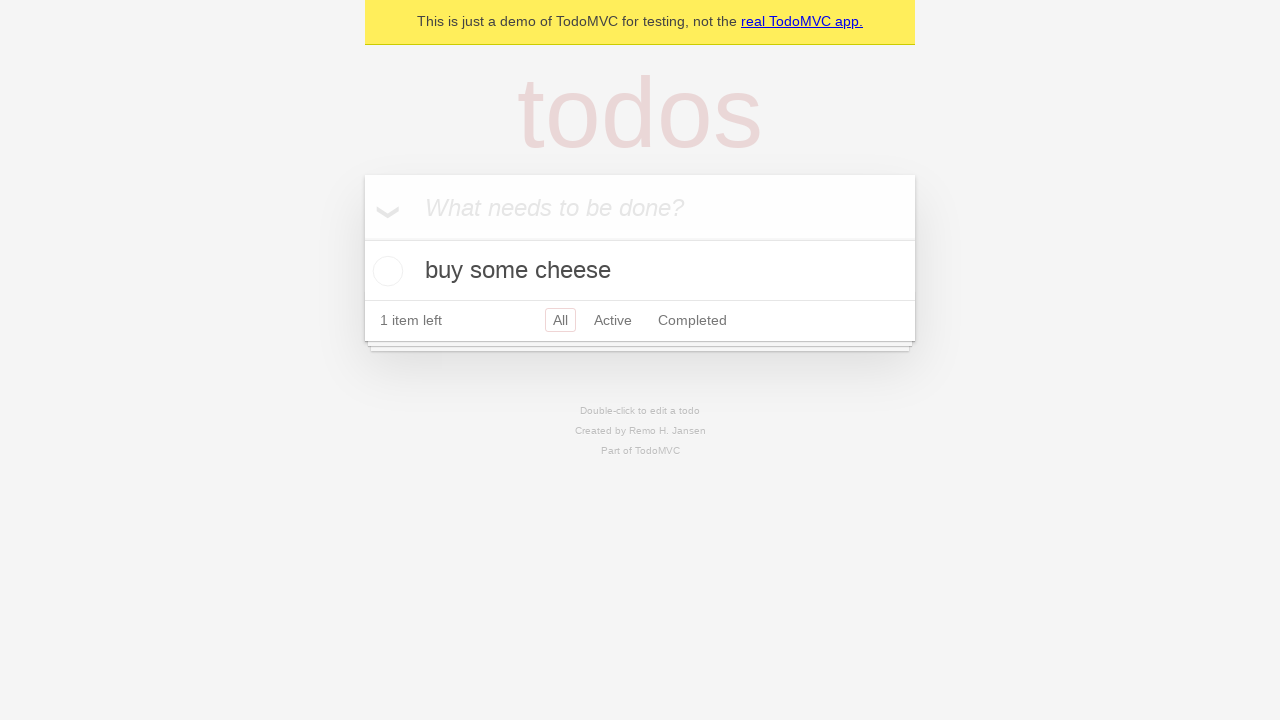

Filled todo input with 'feed the cat' on internal:attr=[placeholder="What needs to be done?"i]
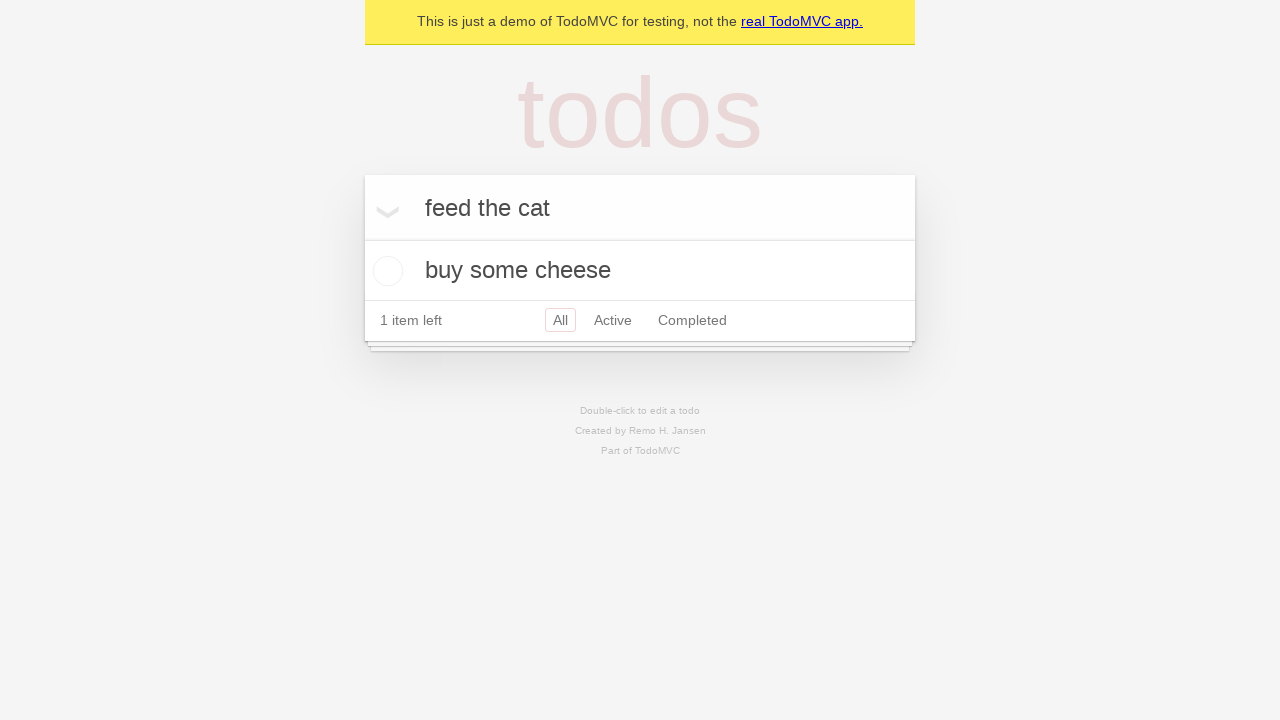

Pressed Enter to add second todo on internal:attr=[placeholder="What needs to be done?"i]
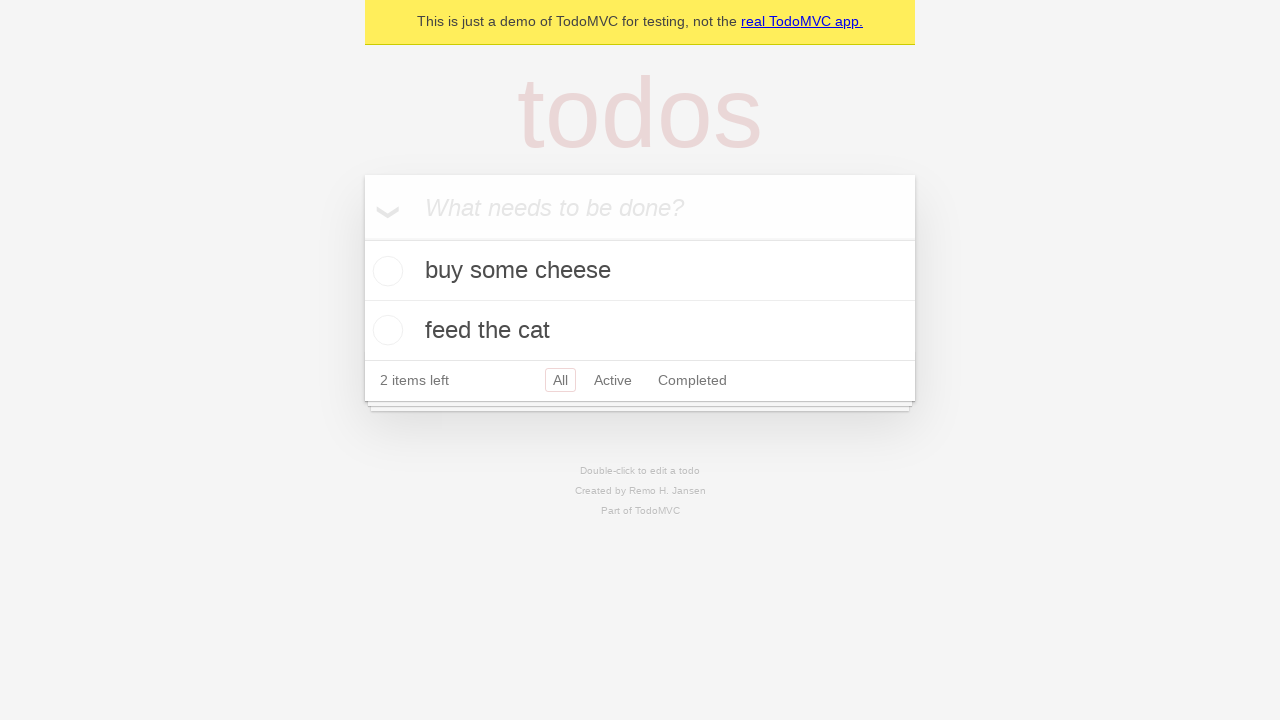

Both todo items loaded successfully
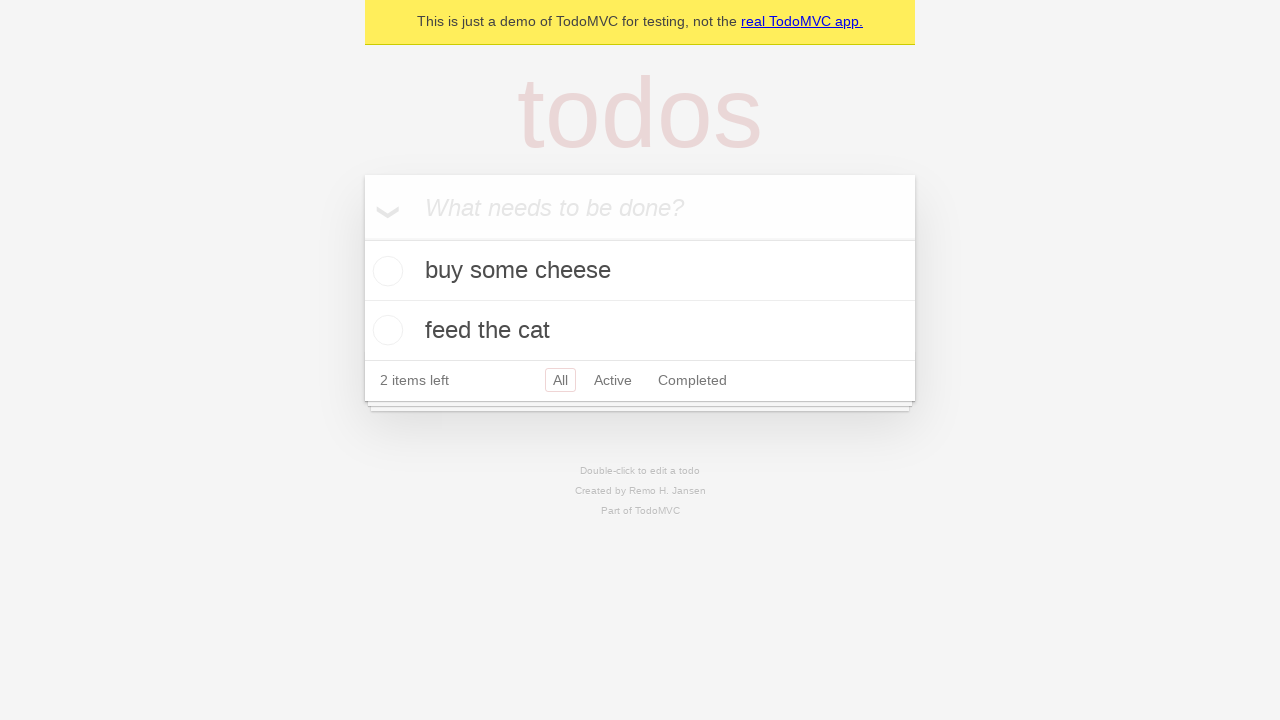

Checked the first todo item at (385, 271) on internal:testid=[data-testid="todo-item"s] >> nth=0 >> internal:role=checkbox
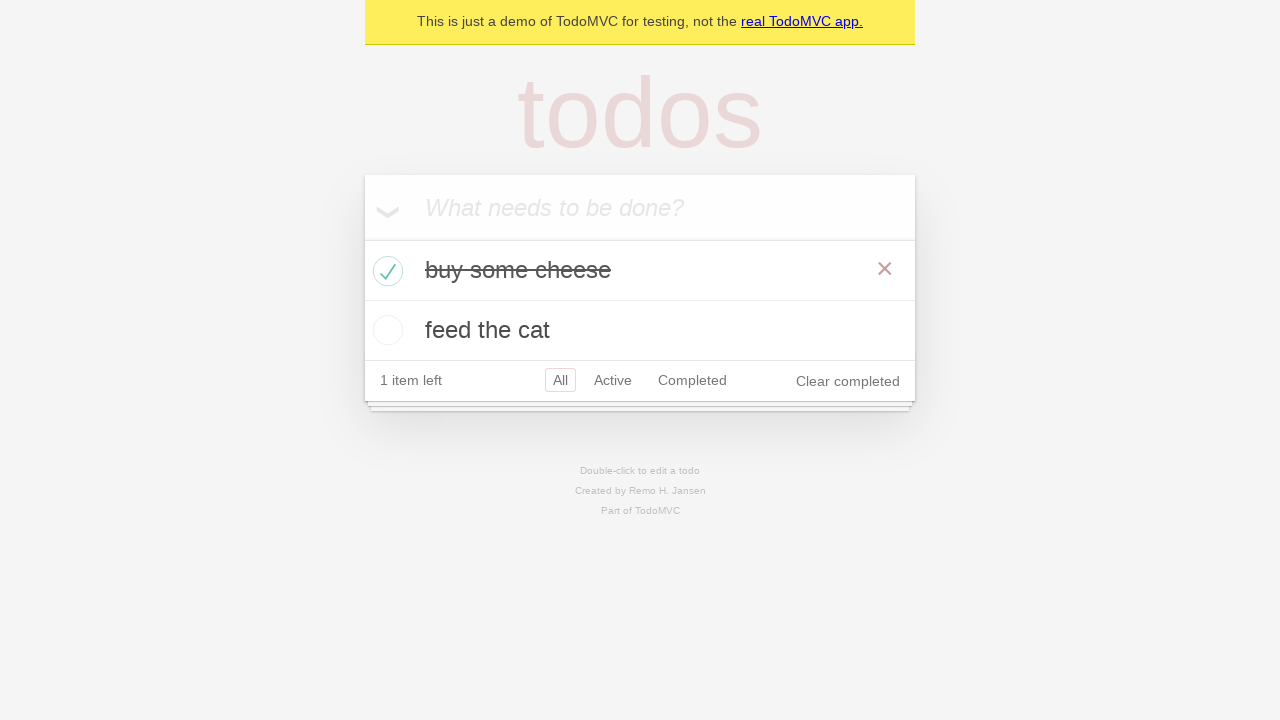

Reloaded the page to test data persistence
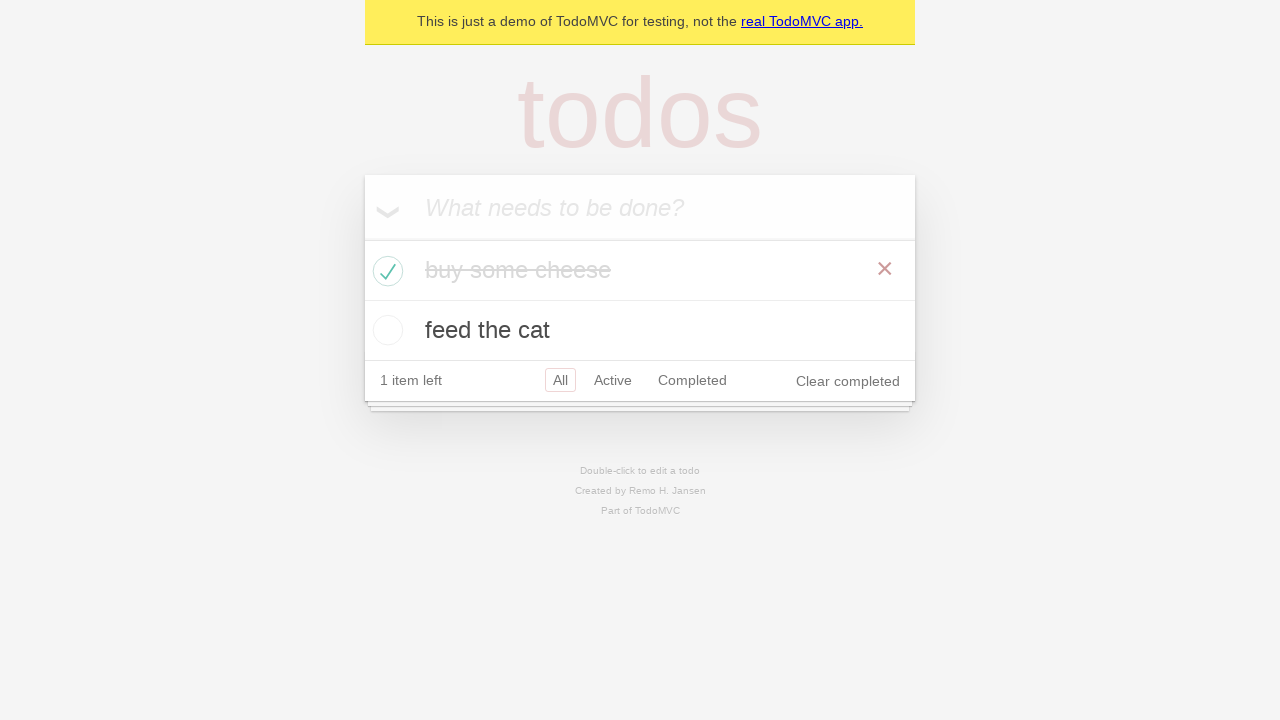

Todo items persisted and reloaded successfully
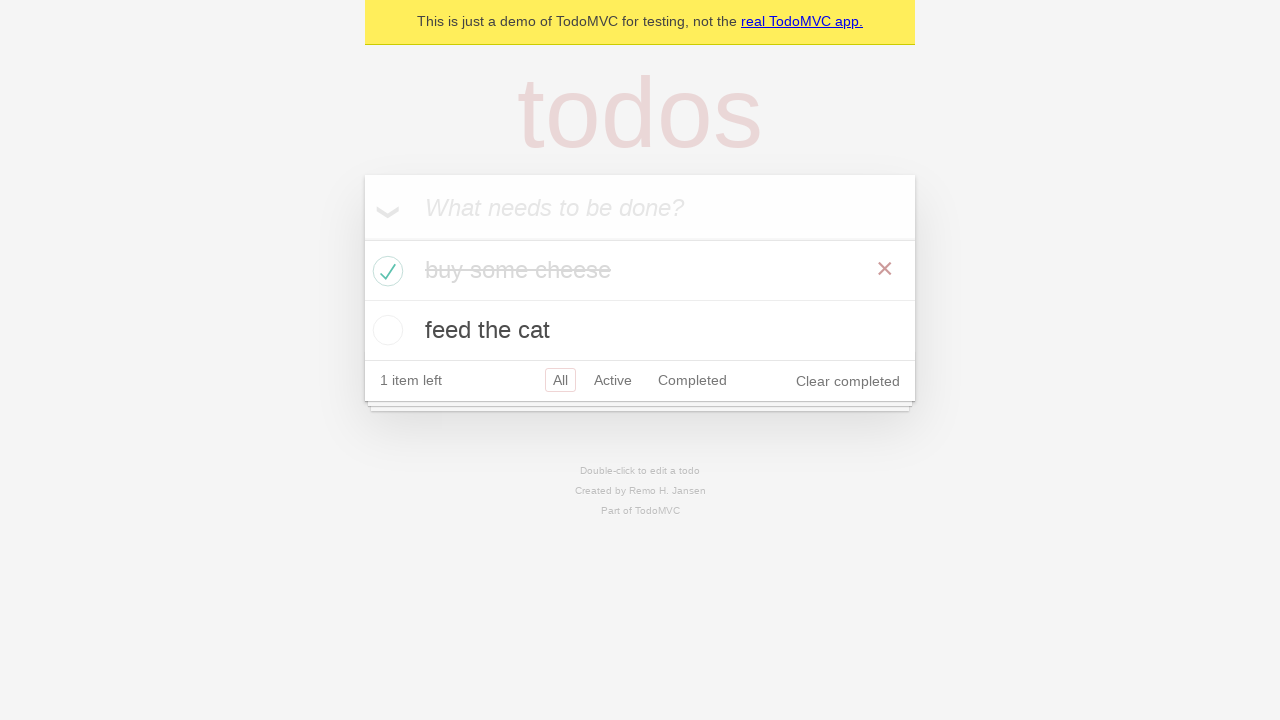

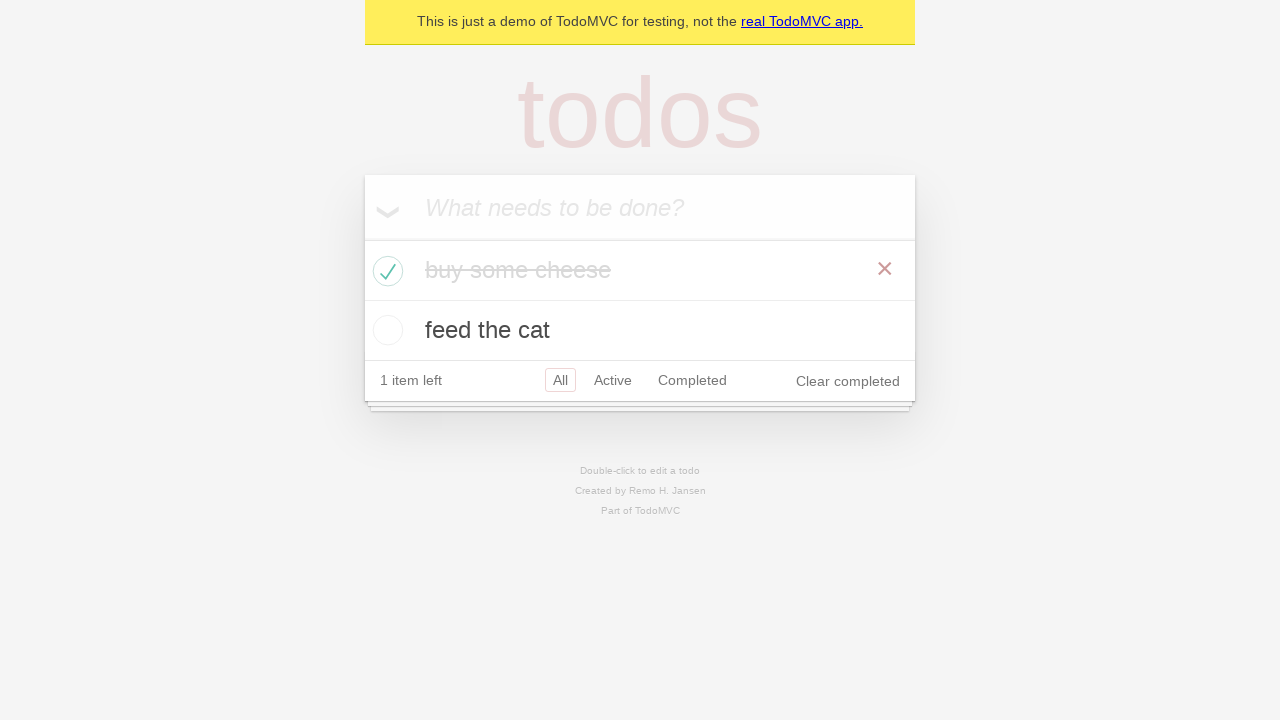